Tests iframe switching and JavaScript prompt alert handling by clicking a button inside an iframe, entering text into the prompt dialog, and accepting it

Starting URL: https://www.w3schools.com/jsref/tryit.asp?filename=tryjsref_prompt

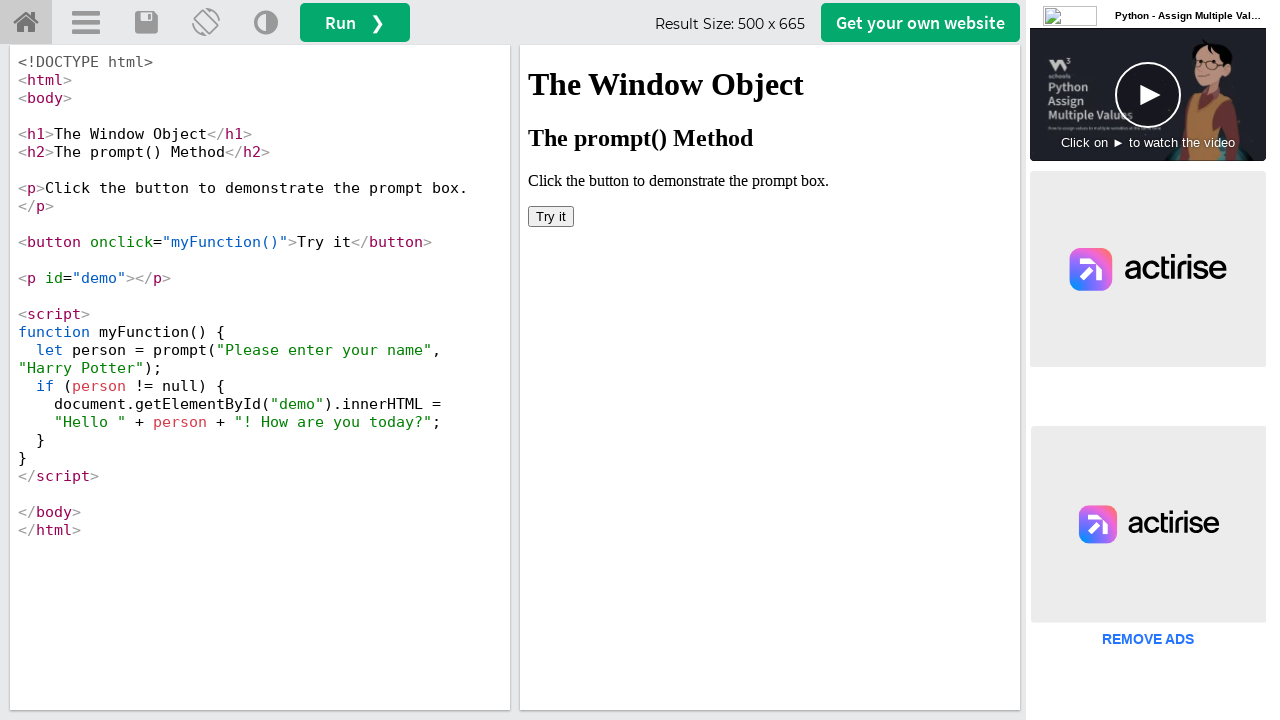

Located iframe with ID 'iframeResult'
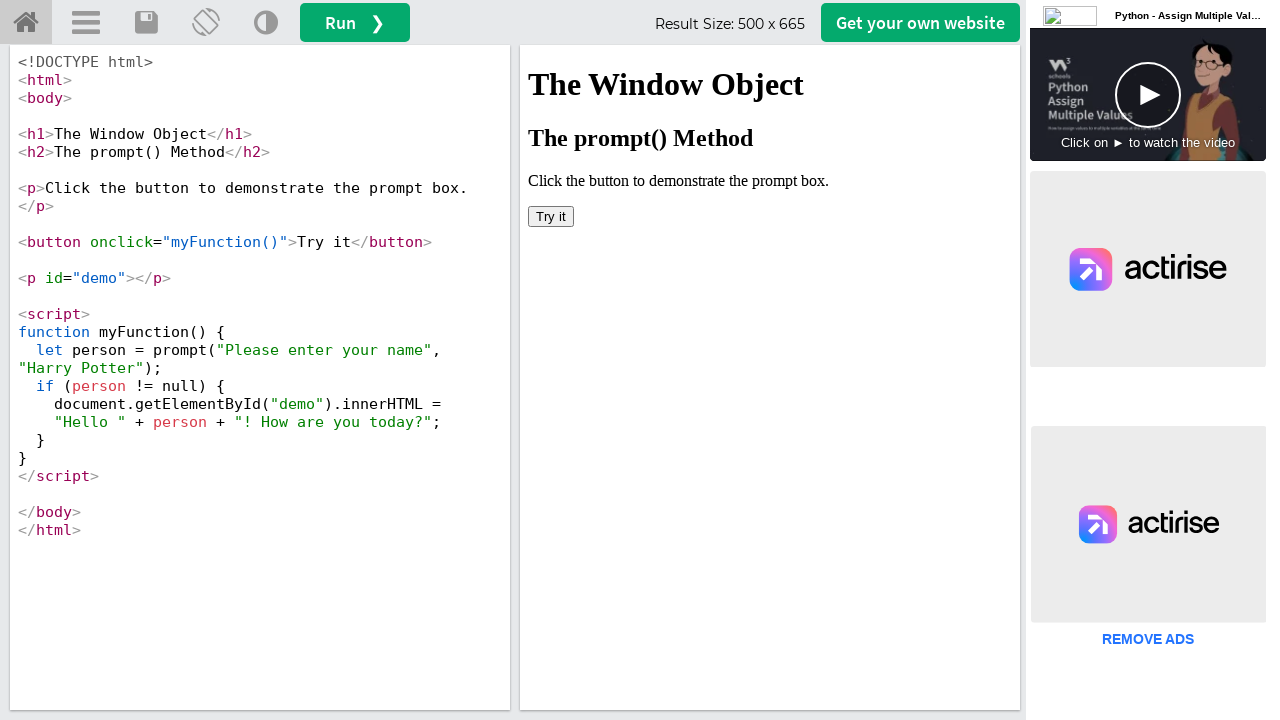

Clicked button inside iframe to trigger prompt at (551, 216) on #iframeResult >> internal:control=enter-frame >> xpath=/html/body/button
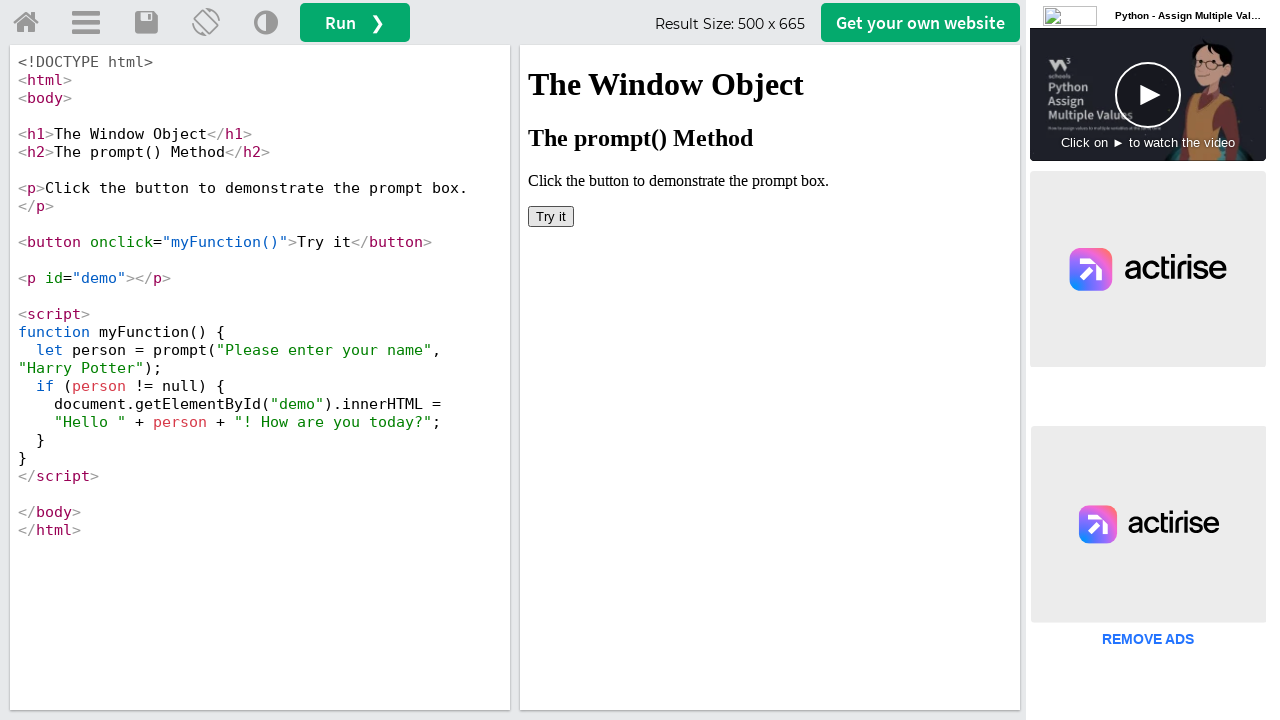

Set up dialog handler to accept prompt with text 'John Anderson'
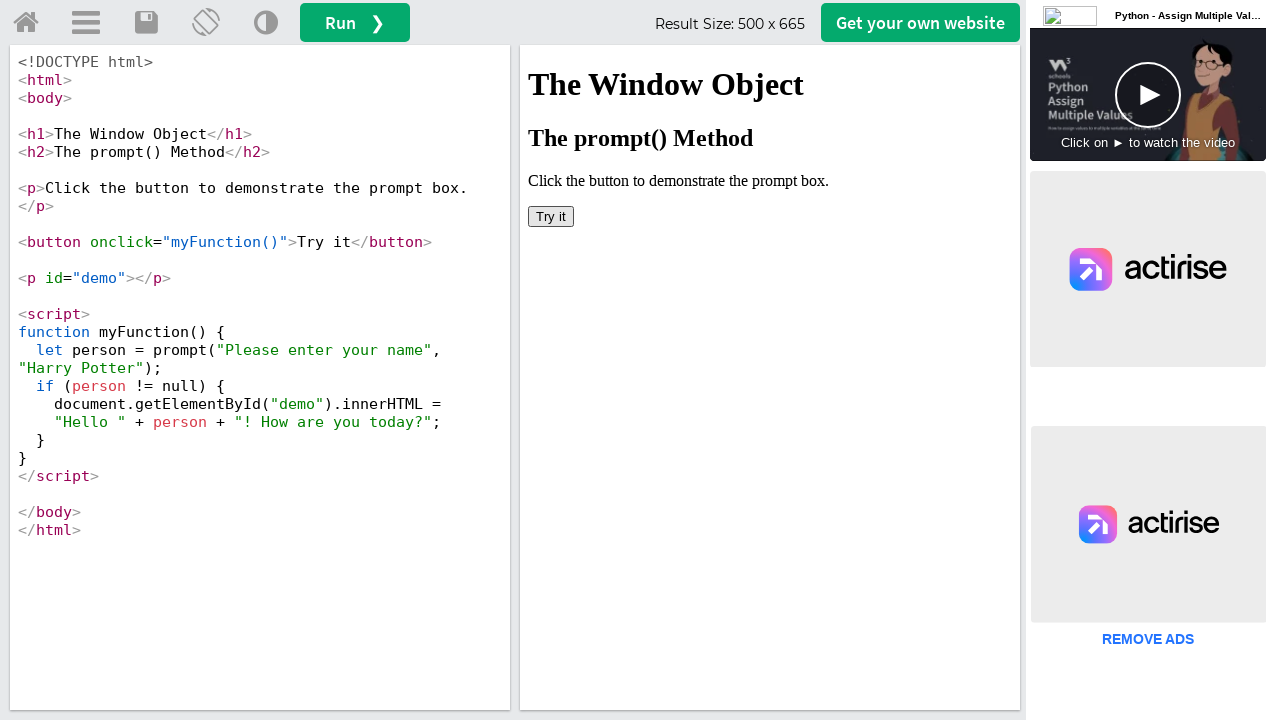

Clicked button again to trigger prompt dialog with handler active at (551, 216) on #iframeResult >> internal:control=enter-frame >> xpath=/html/body/button
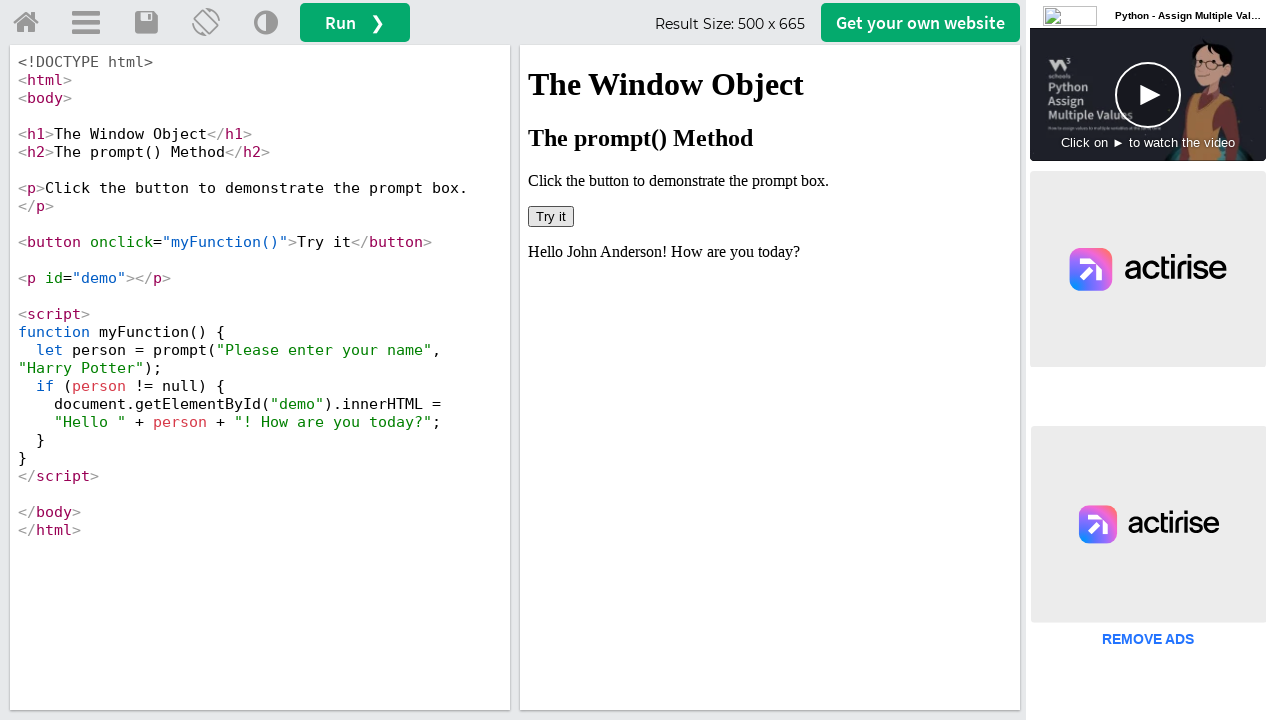

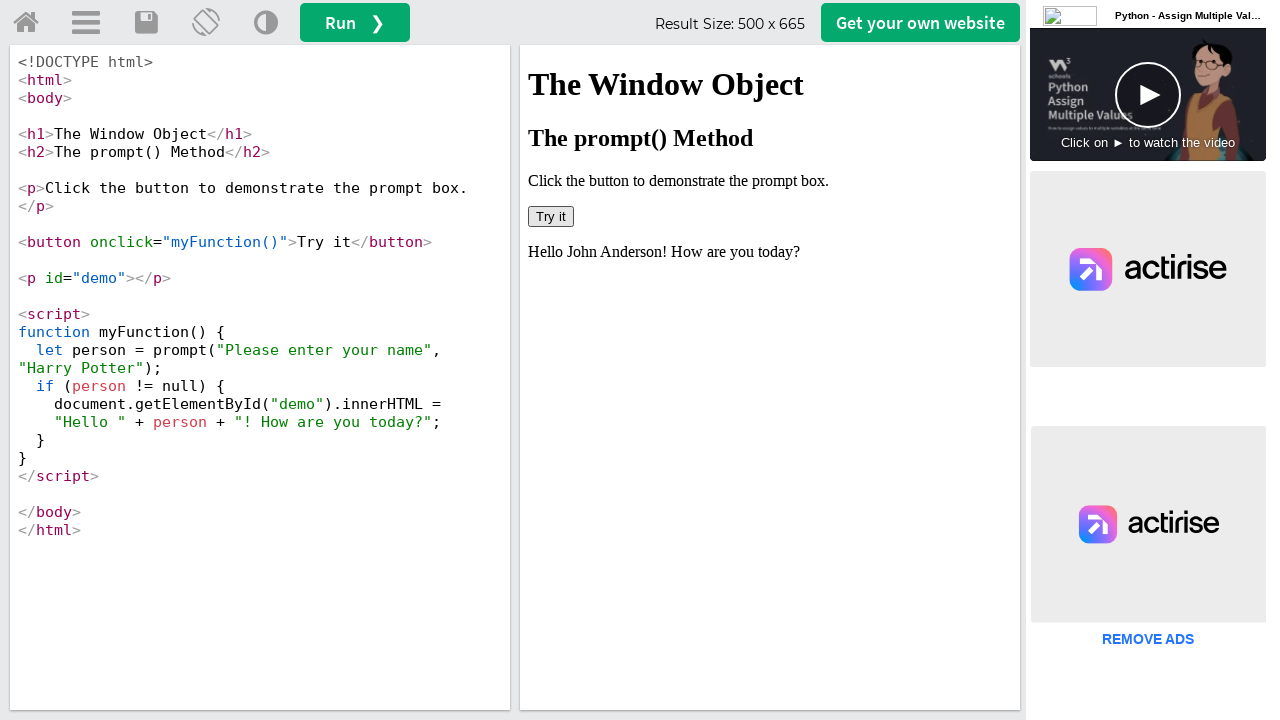